Navigates to Tech With Tim website and verifies the page loads by checking the title

Starting URL: https://www.techwithtim.net

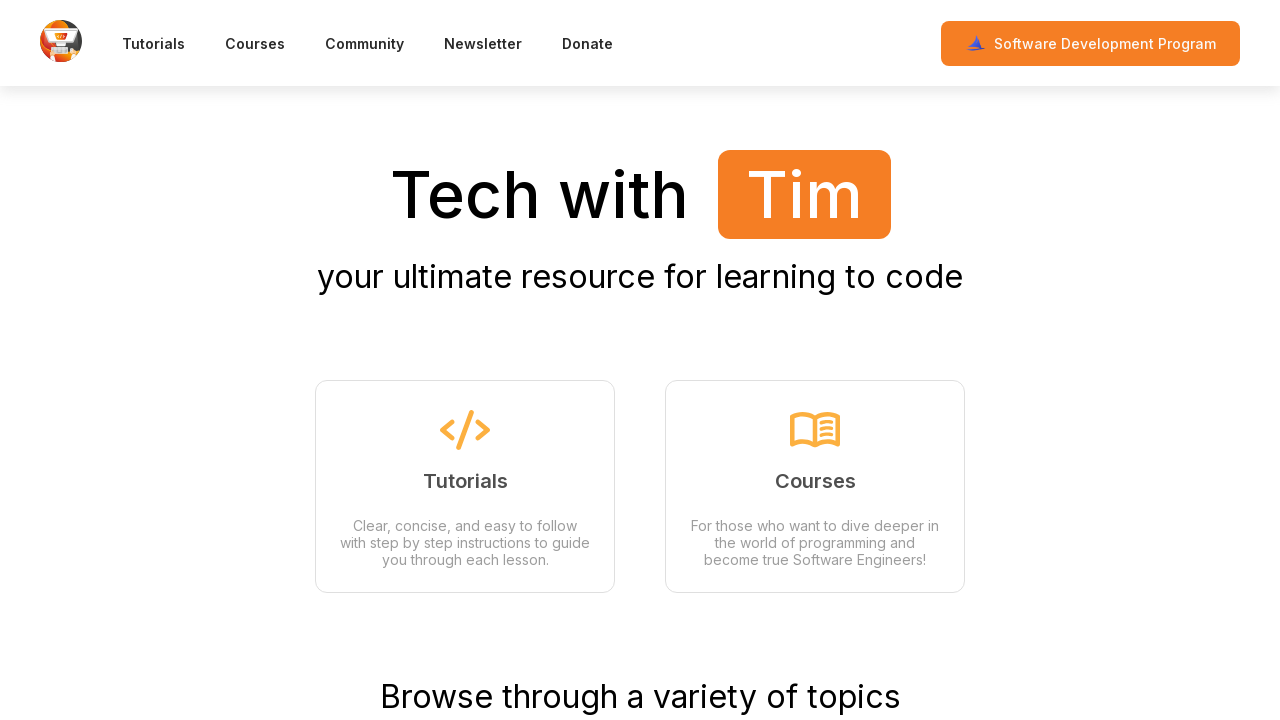

Waited for page to reach domcontentloaded state
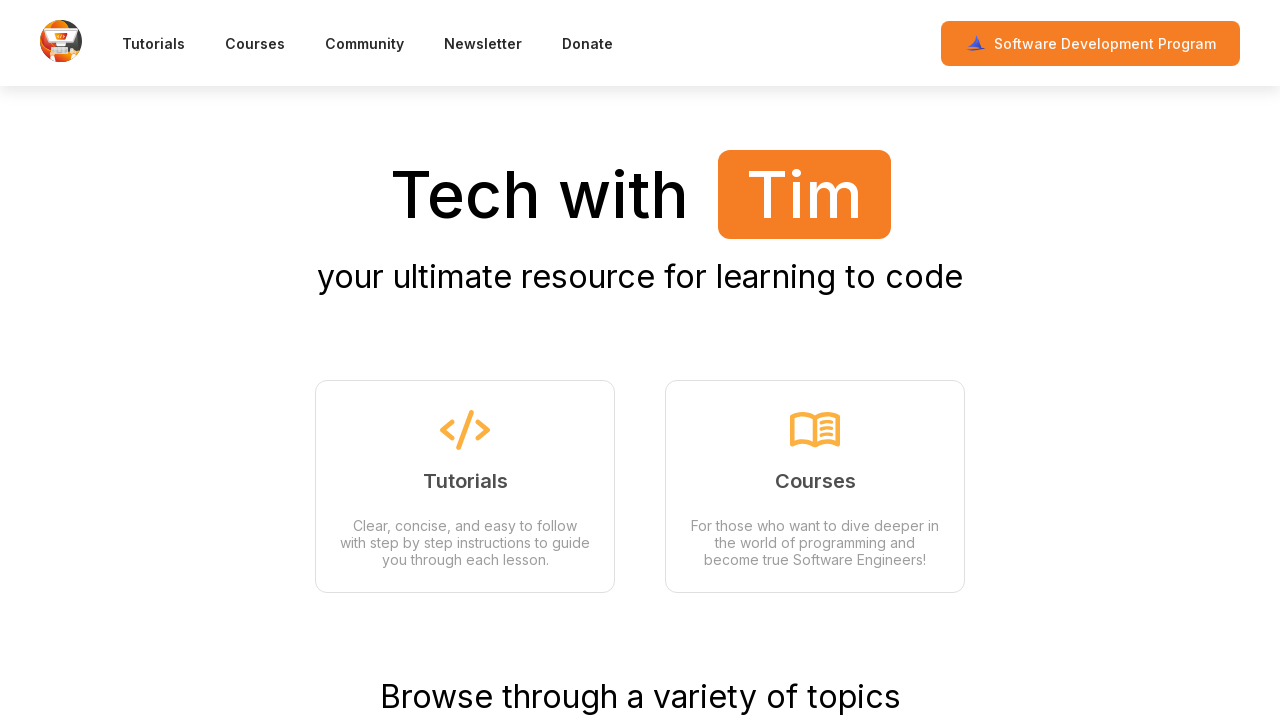

Retrieved page title: 'Tech with Tim | Your ultimate resource for learning to code'
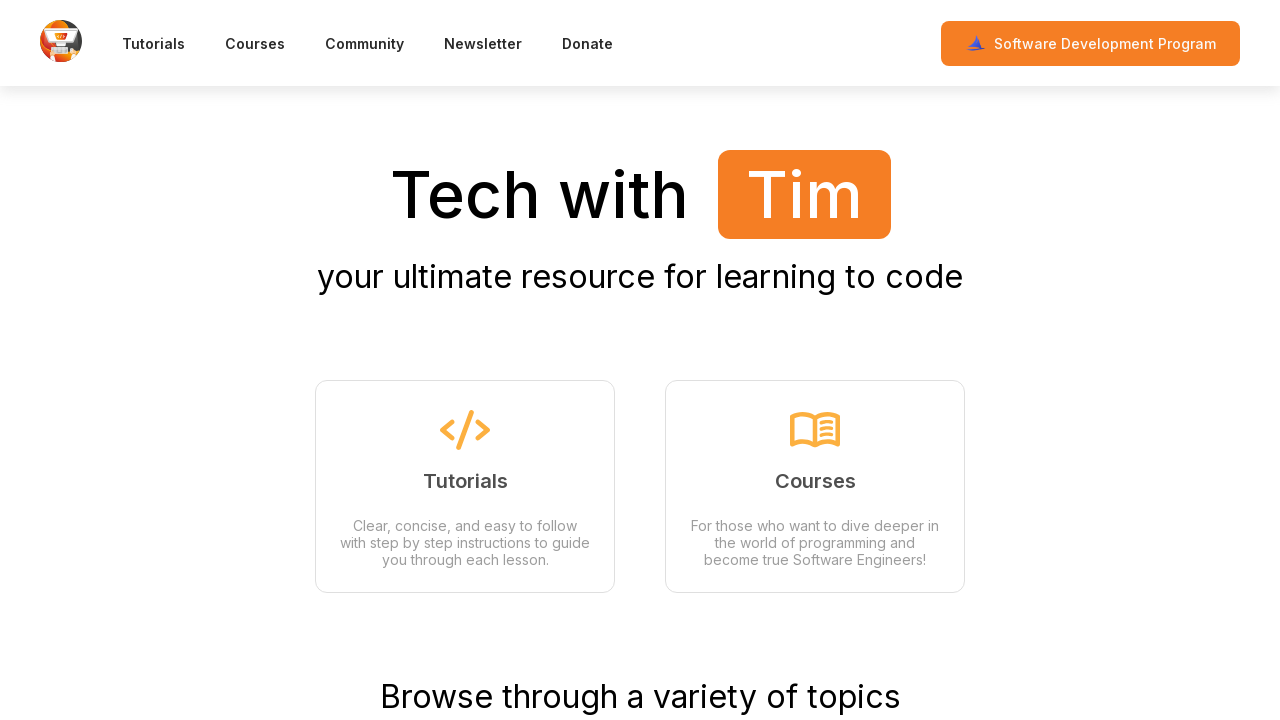

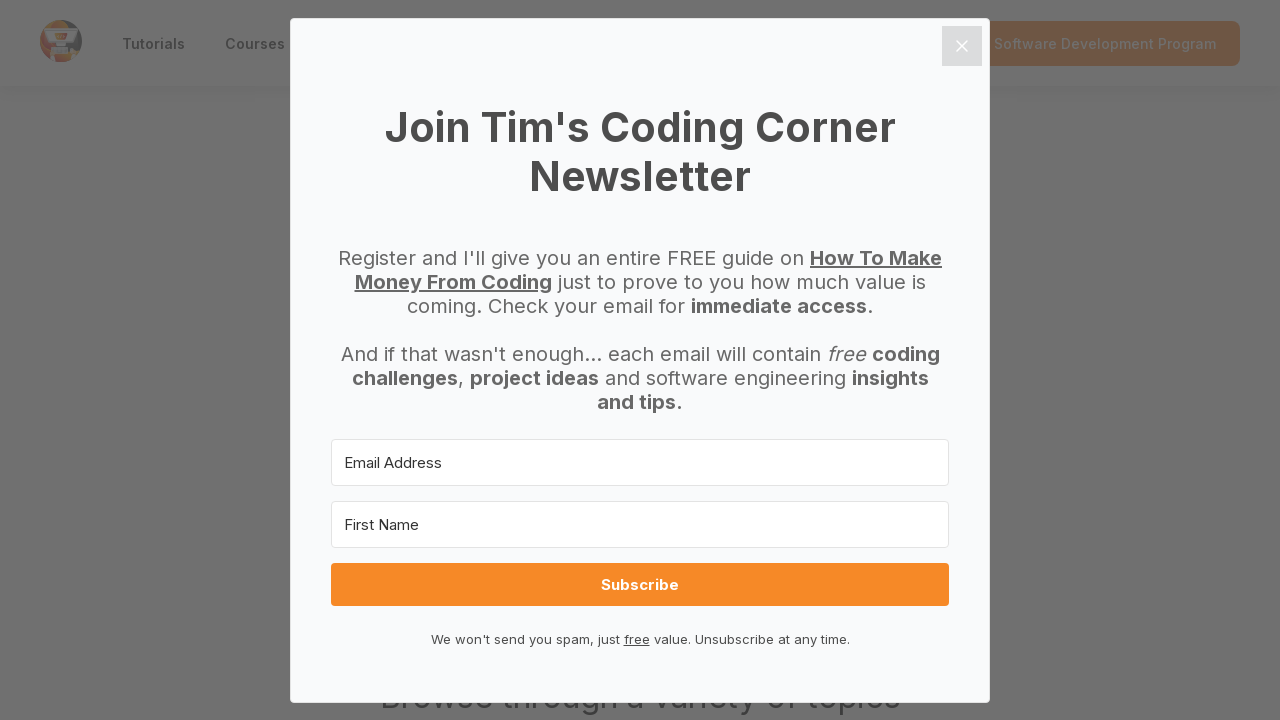